Tests that a submit button exists and is displayed on a QA practice page

Starting URL: https://www.qa-practice.com/elements/button/simple

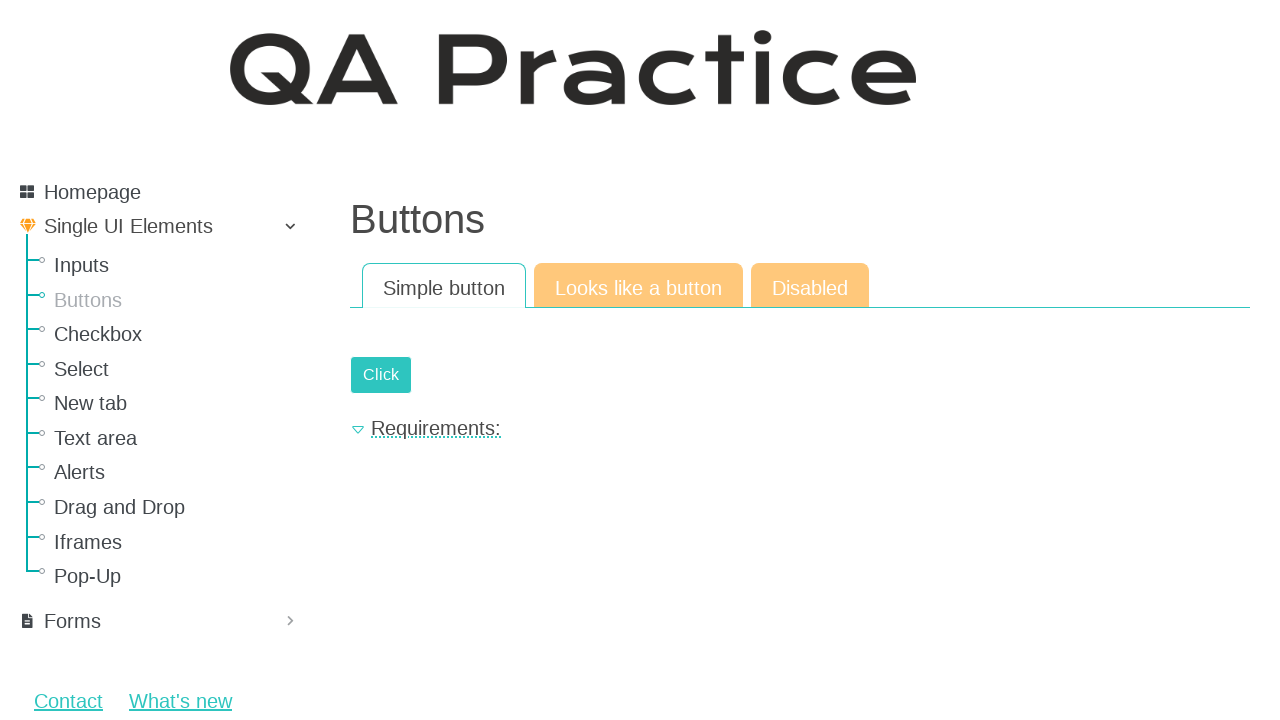

Navigated to QA practice page with submit button
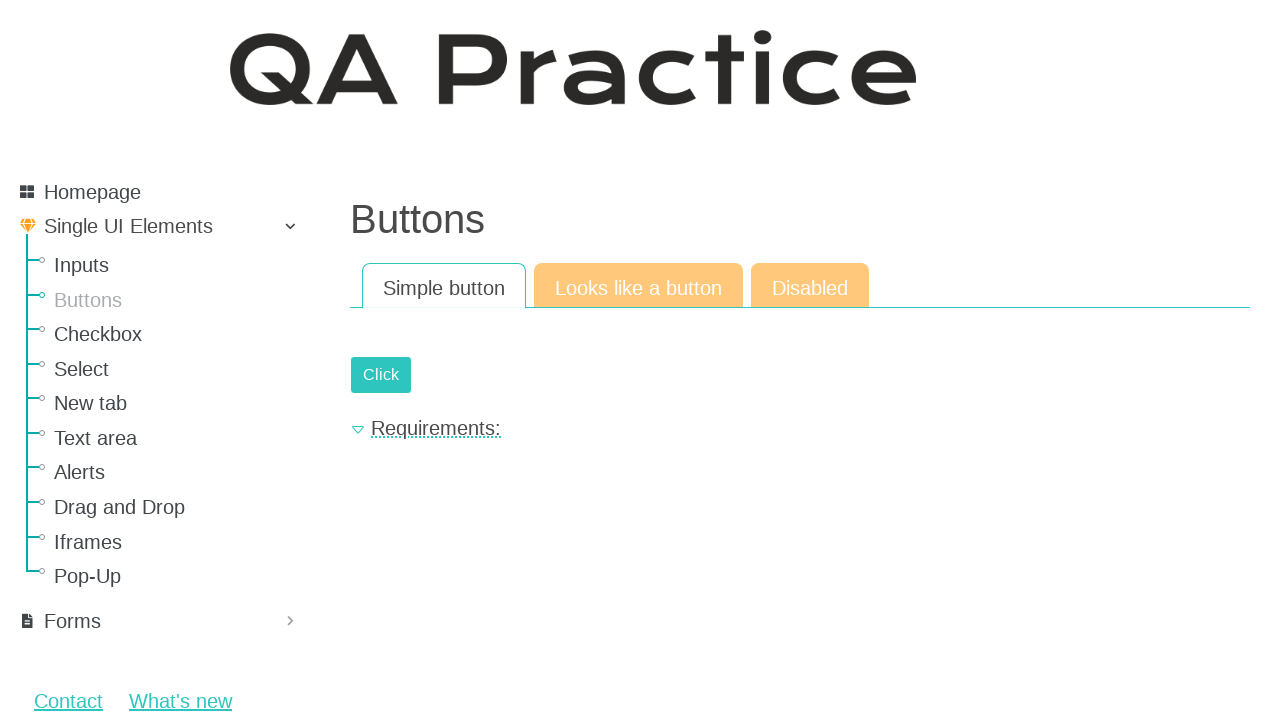

Submit button is visible on the page
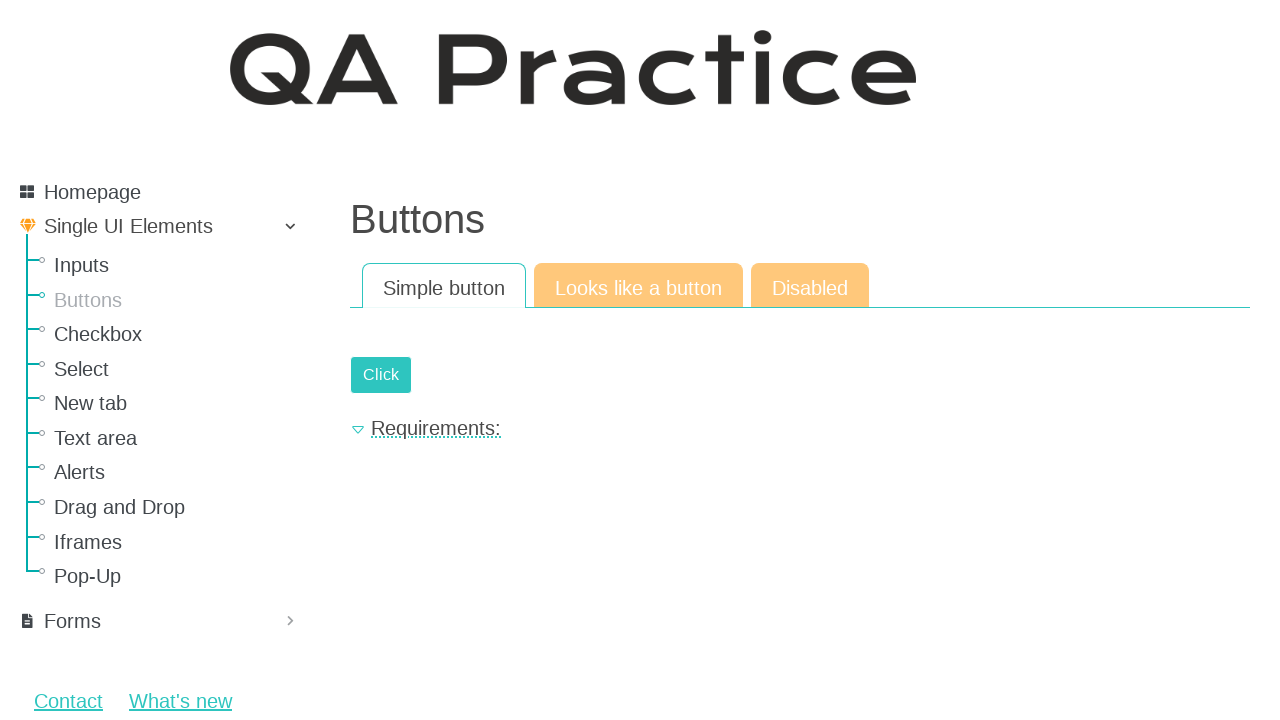

Verified that submit button exists and is displayed
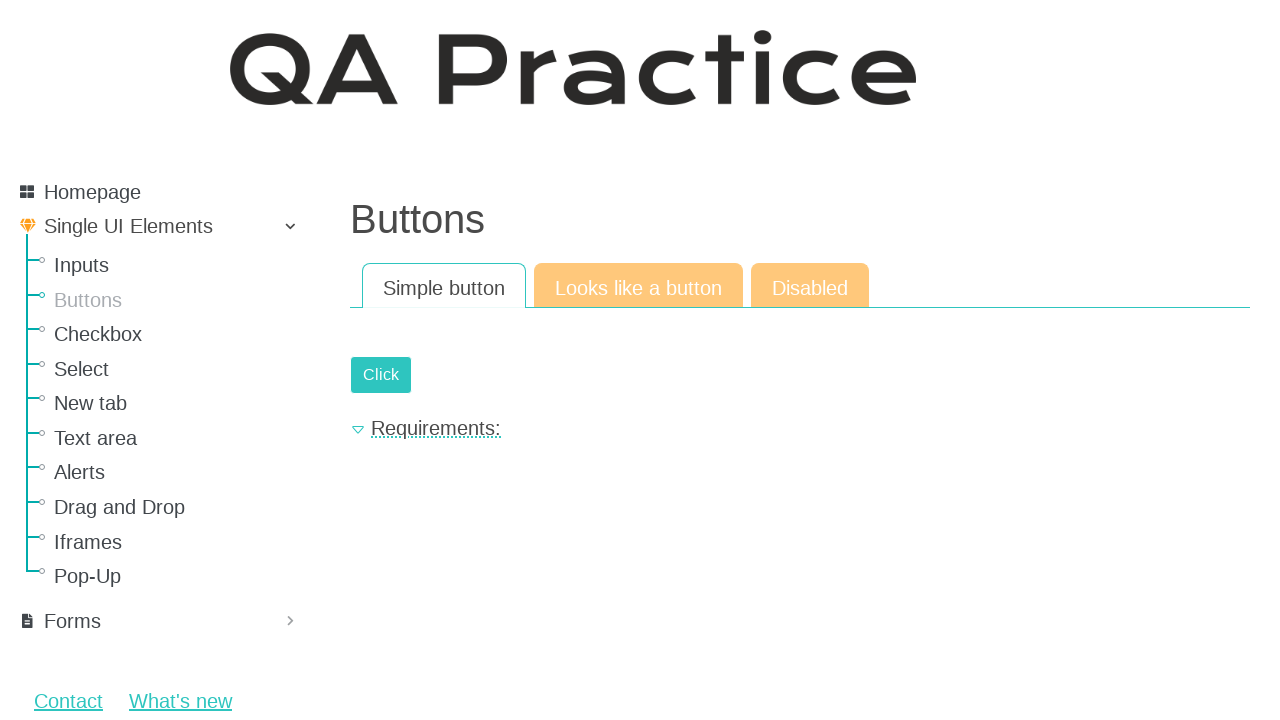

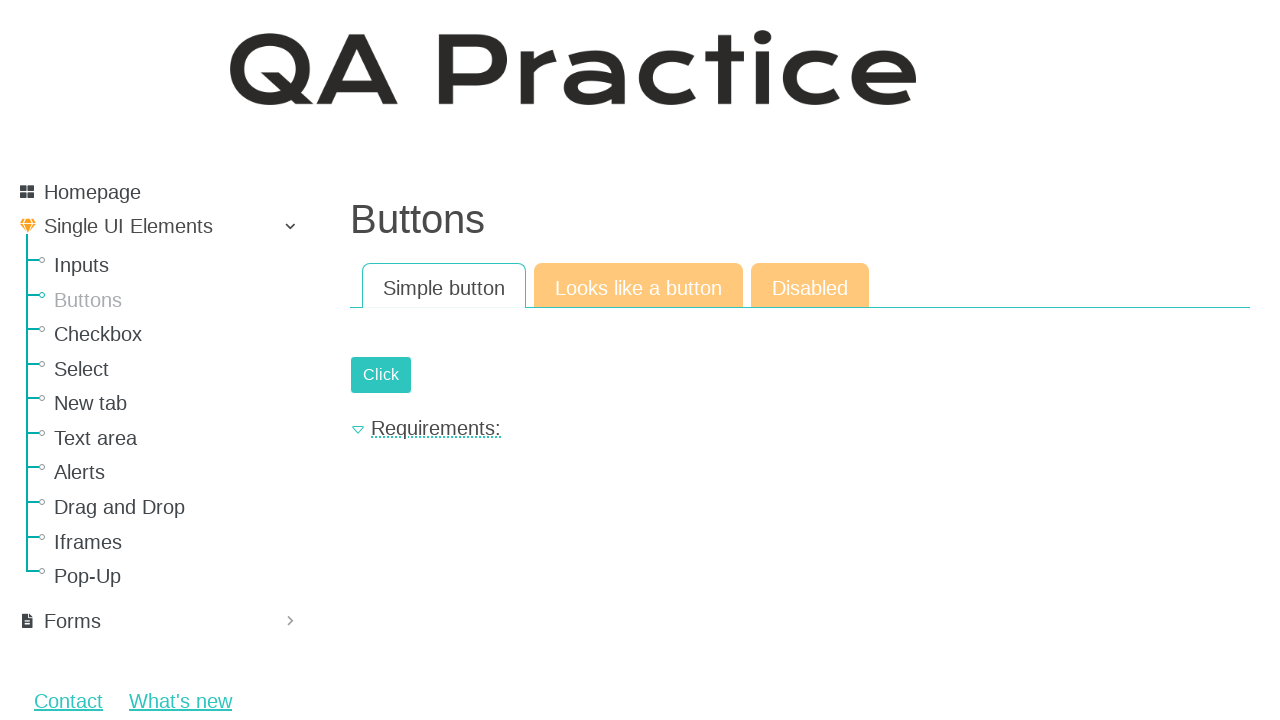